Tests checkbox functionality by validating initial states, selecting/deselecting checkboxes, and verifying their states change correctly

Starting URL: http://the-internet.herokuapp.com/

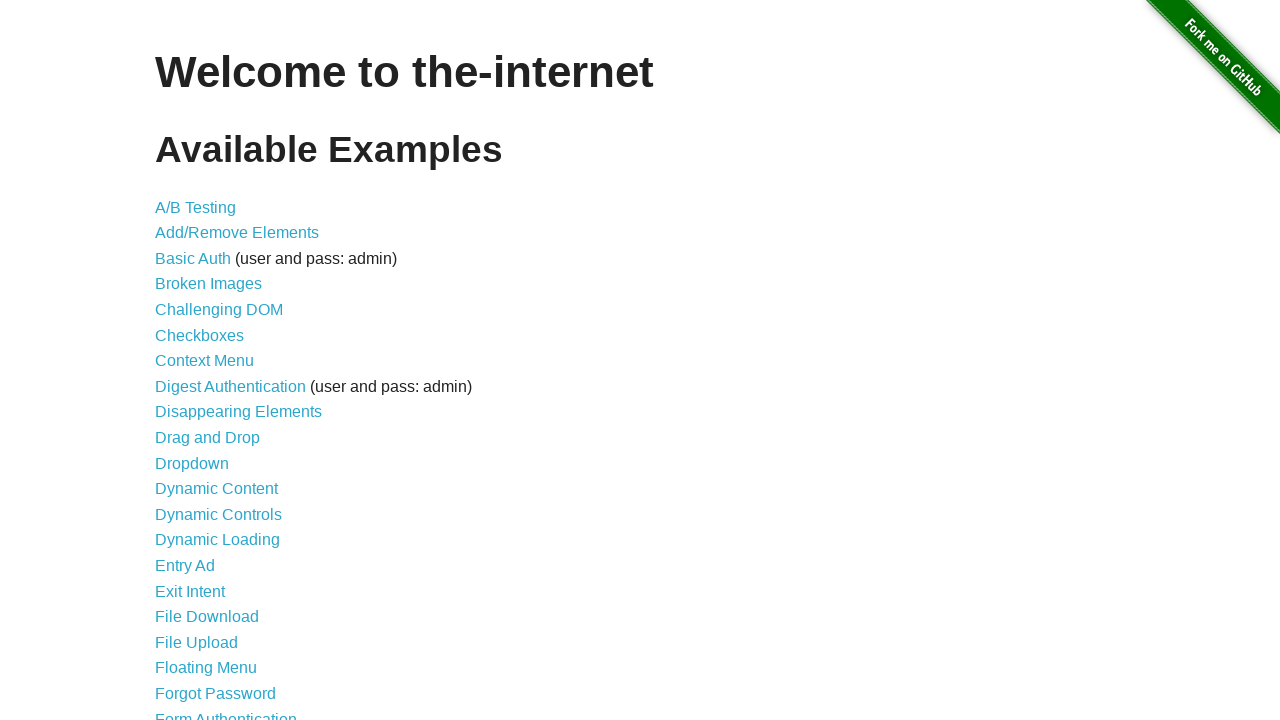

Clicked on 'Checkboxes' link at (200, 335) on text=Checkboxes
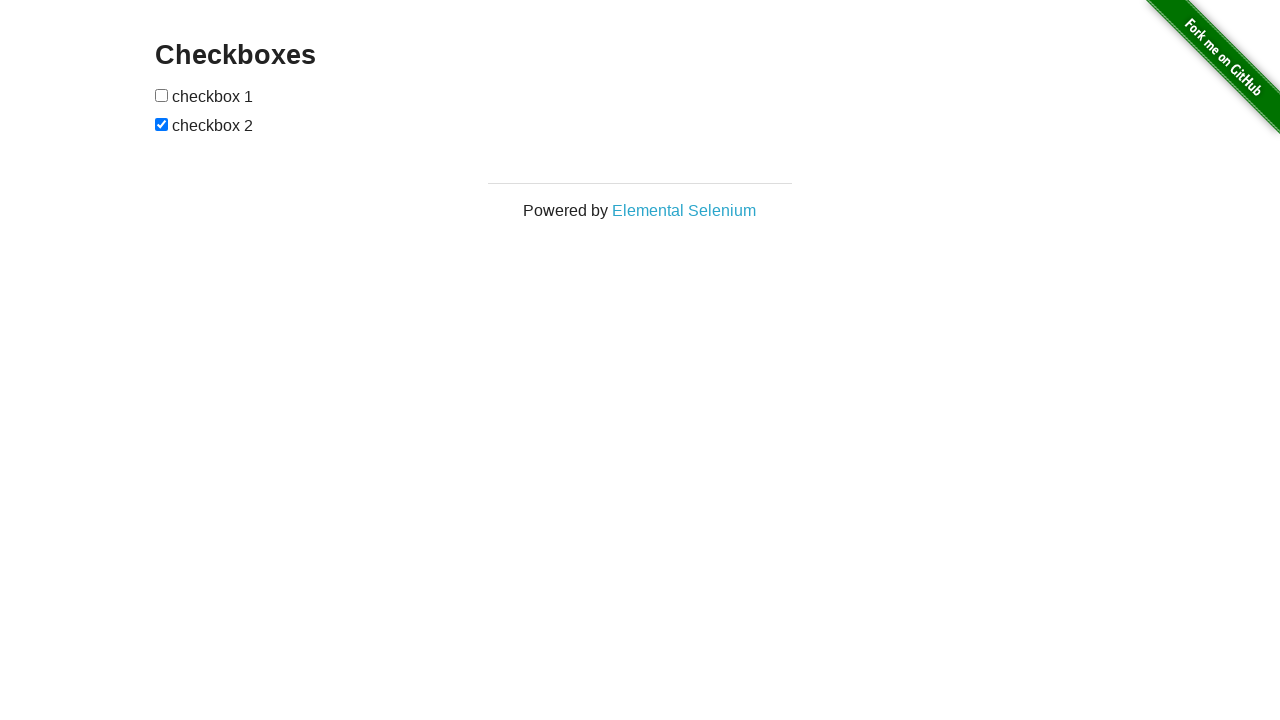

Checkboxes loaded and visible
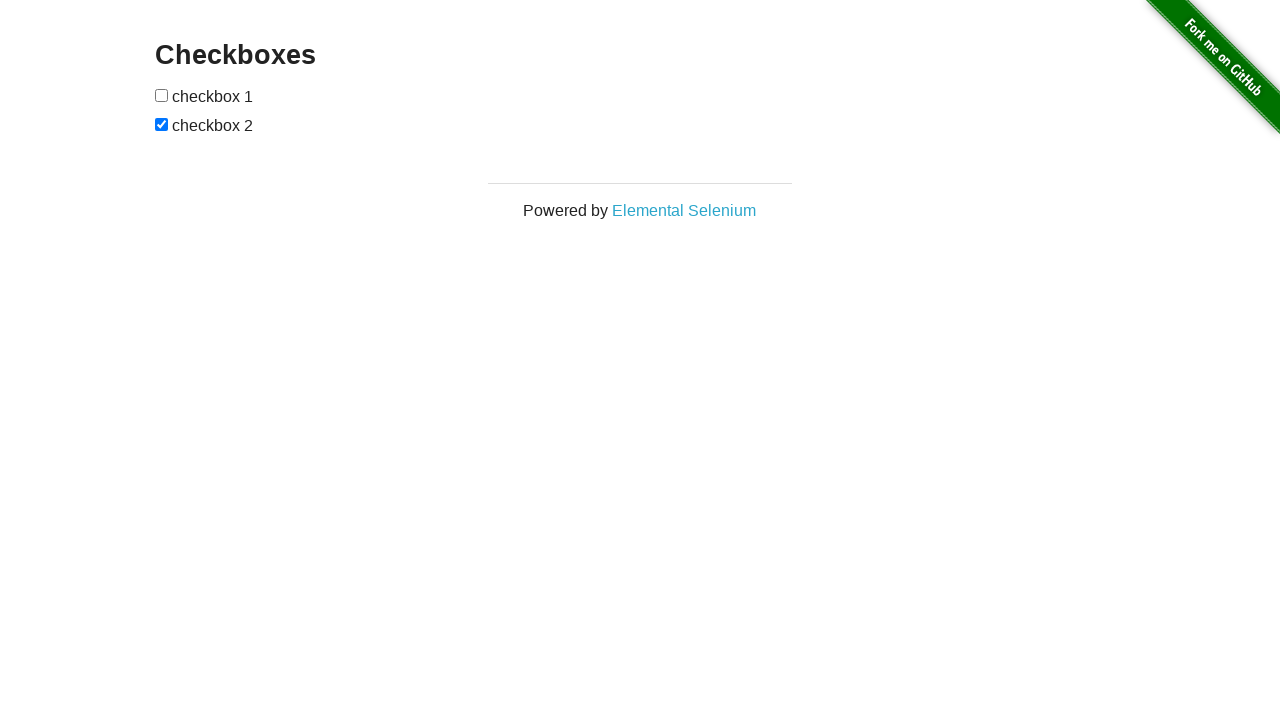

Retrieved all checkbox elements
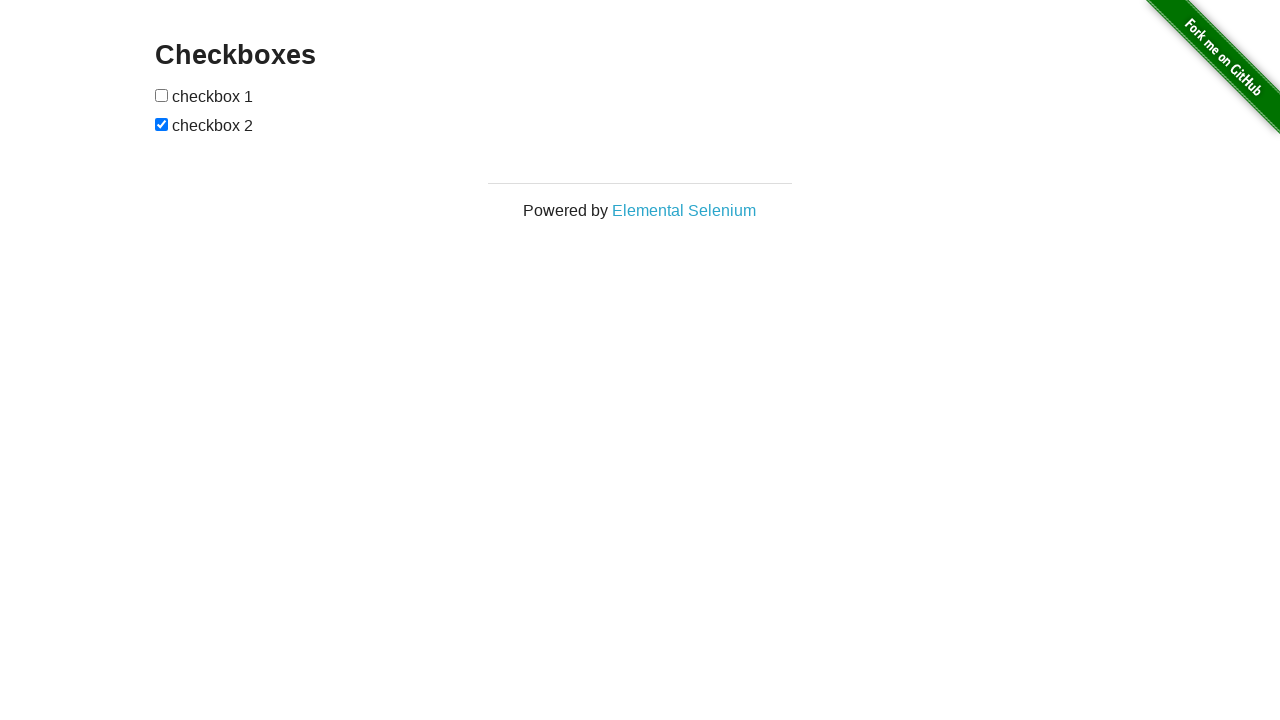

Verified checkbox 1 is initially unchecked
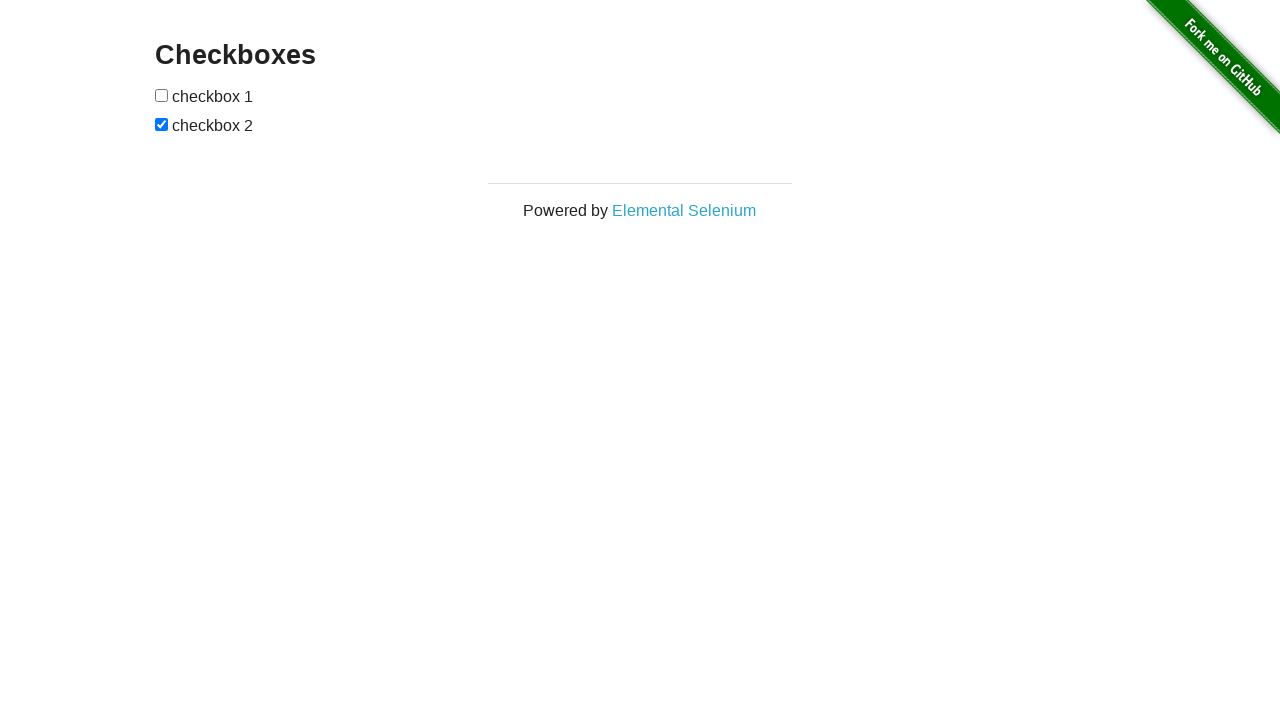

Verified checkbox 2 is initially checked
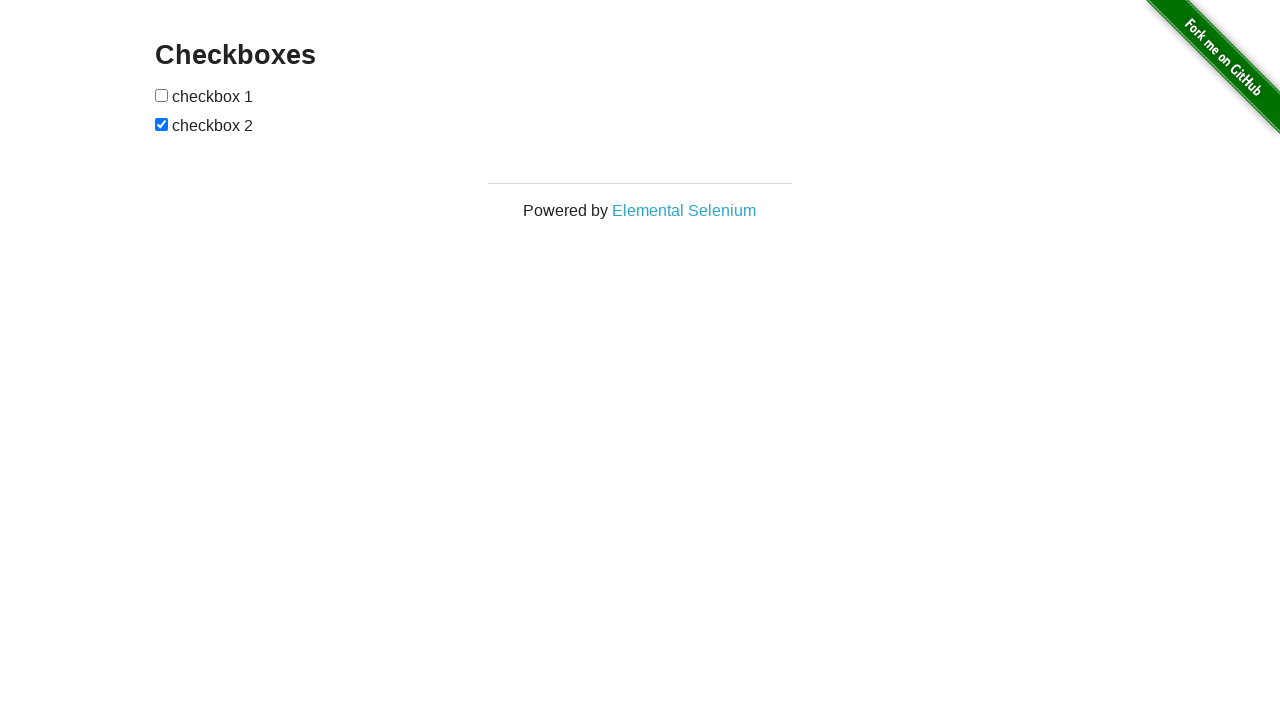

Clicked checkbox 1 to select it at (162, 95) on input[type='checkbox'] >> nth=0
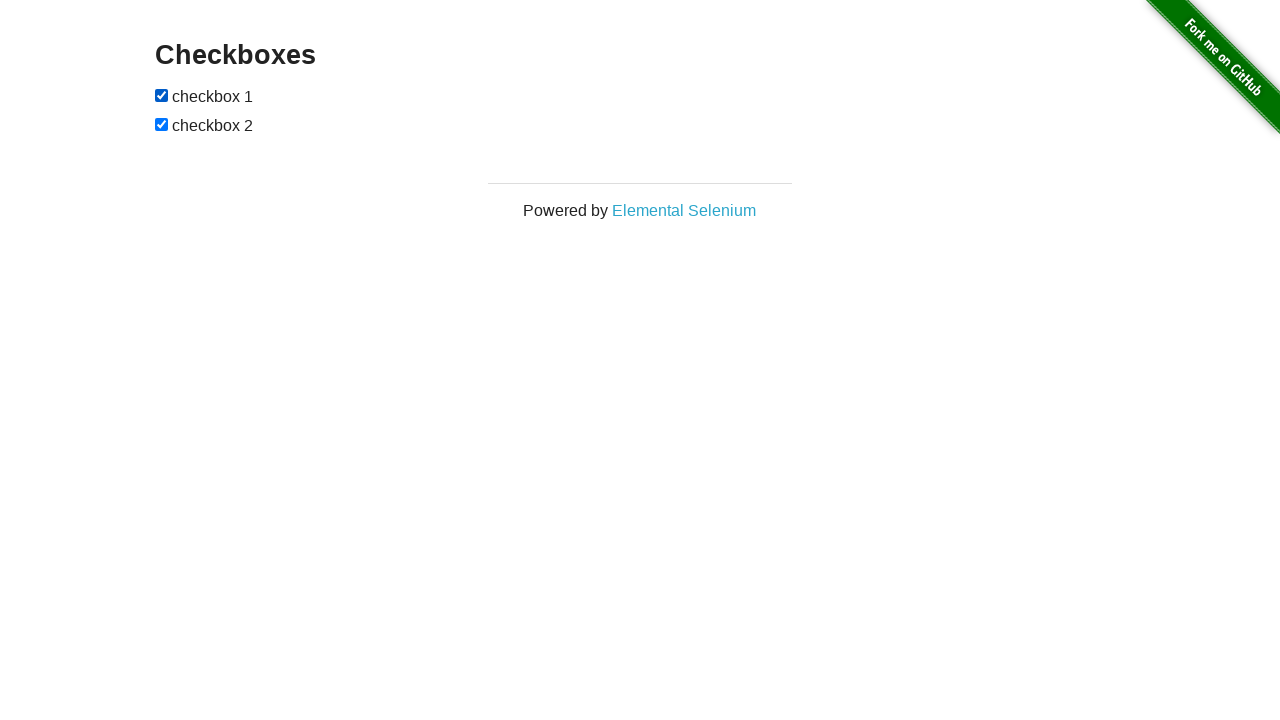

Verified checkbox 1 is now checked
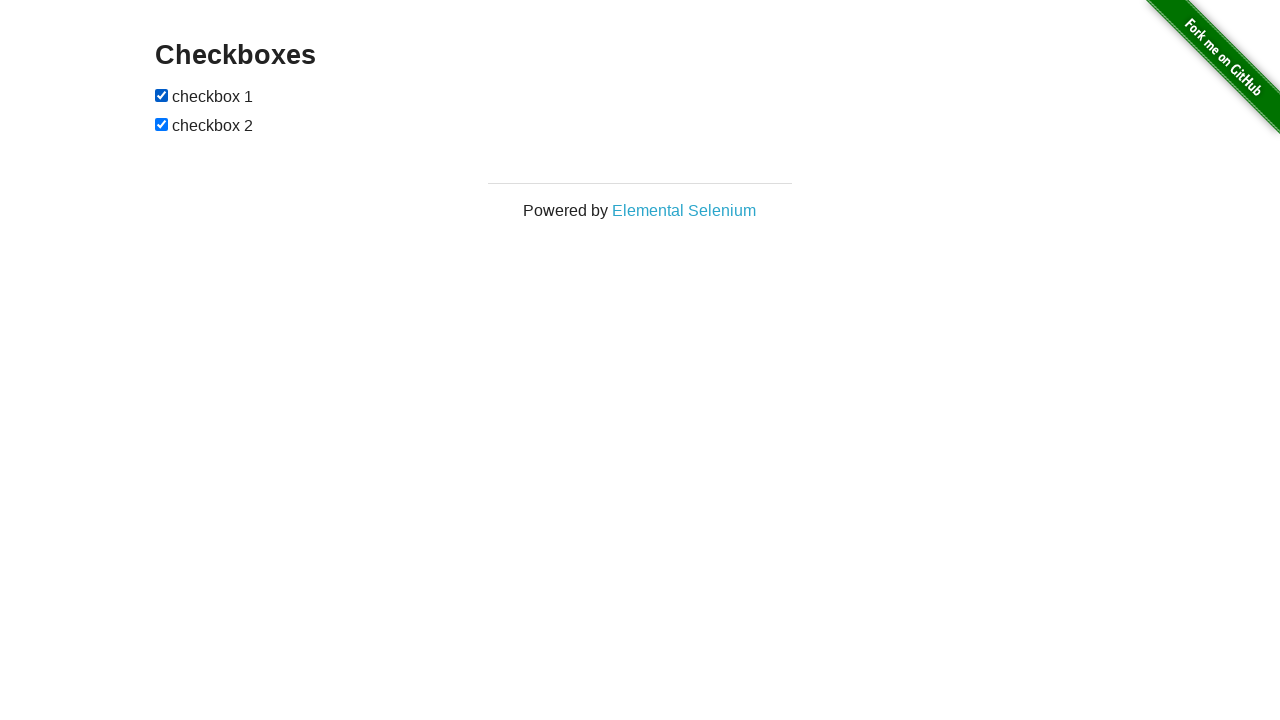

Clicked checkbox 1 to deselect it at (162, 95) on input[type='checkbox'] >> nth=0
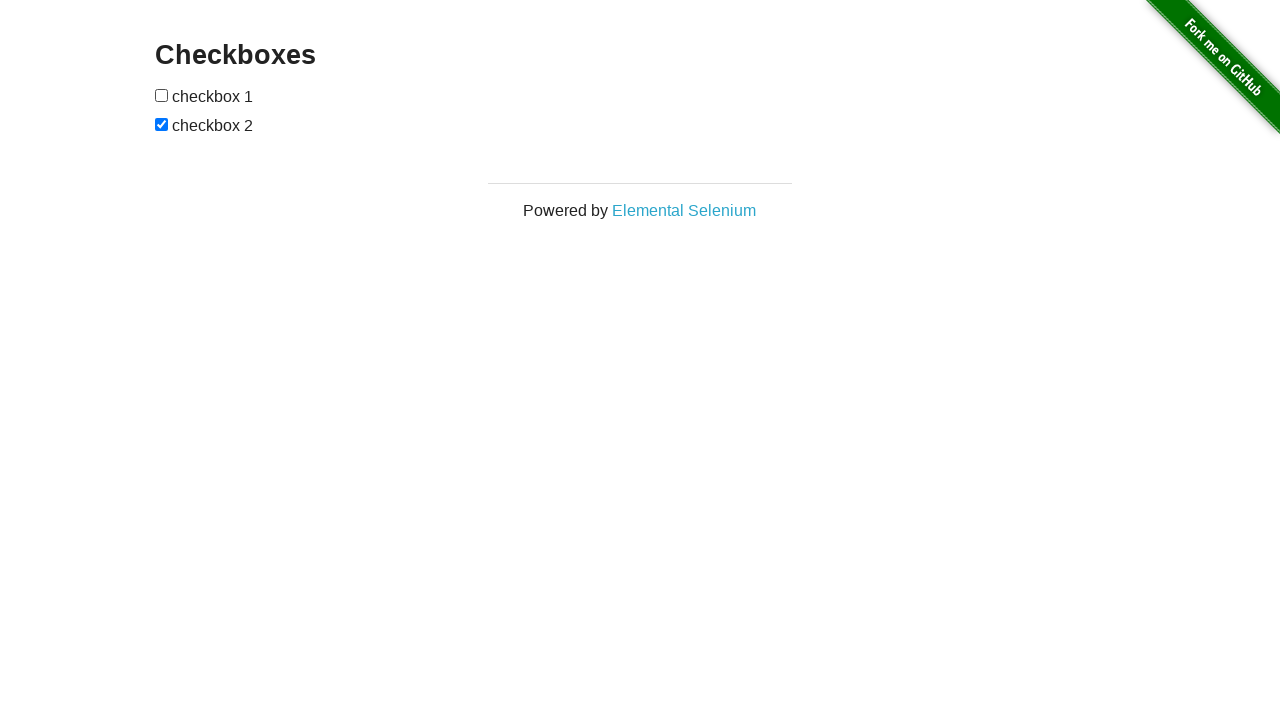

Clicked checkbox 2 to deselect it at (162, 124) on input[type='checkbox'] >> nth=1
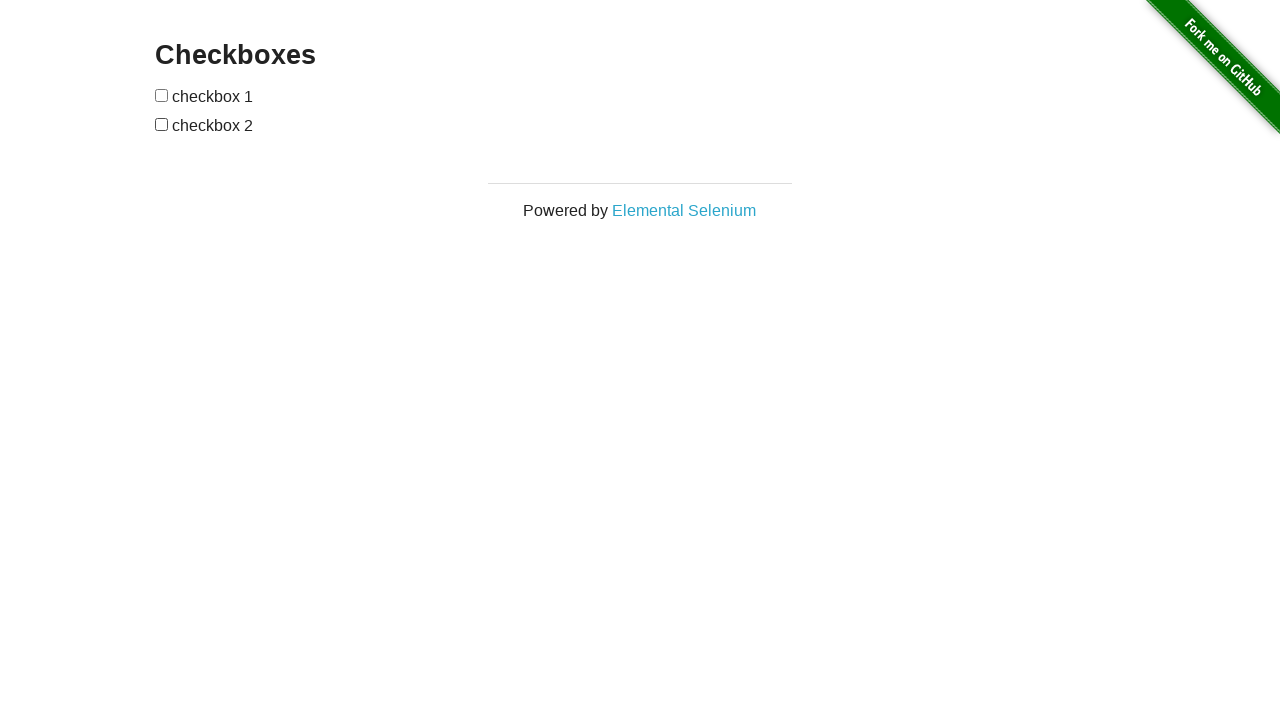

Verified checkbox 1 is now unchecked
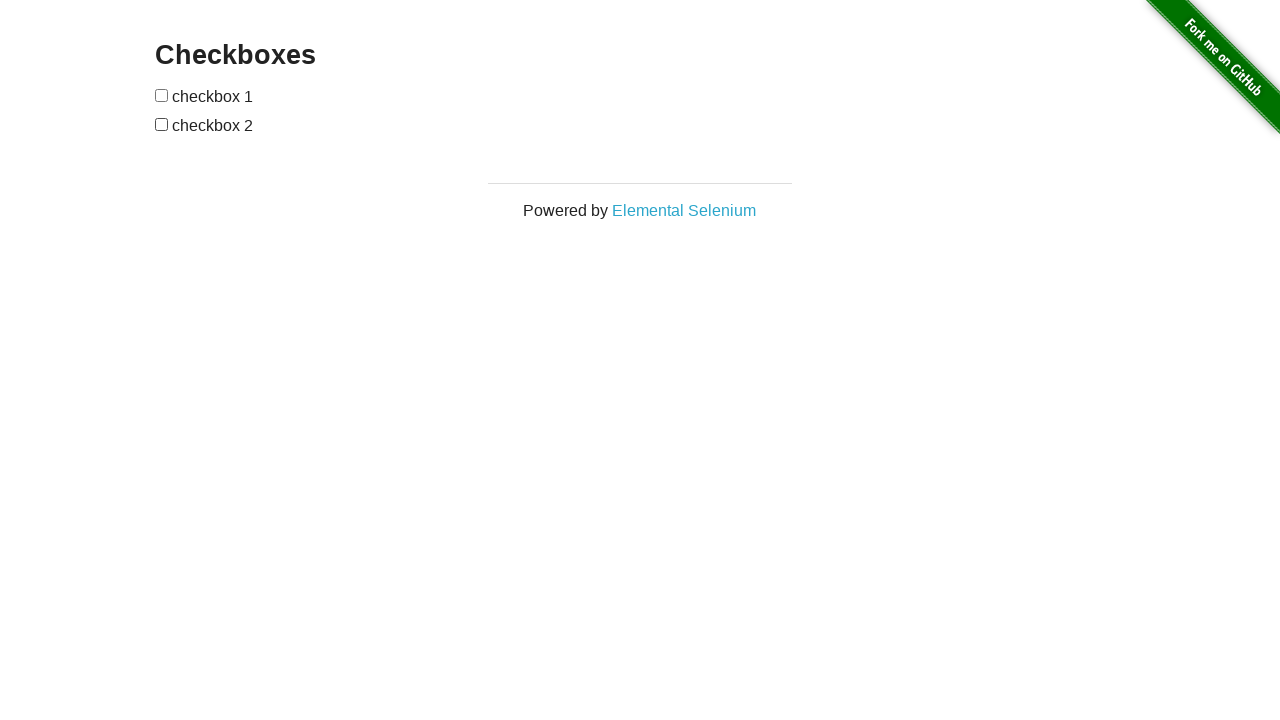

Verified checkbox 2 is now unchecked
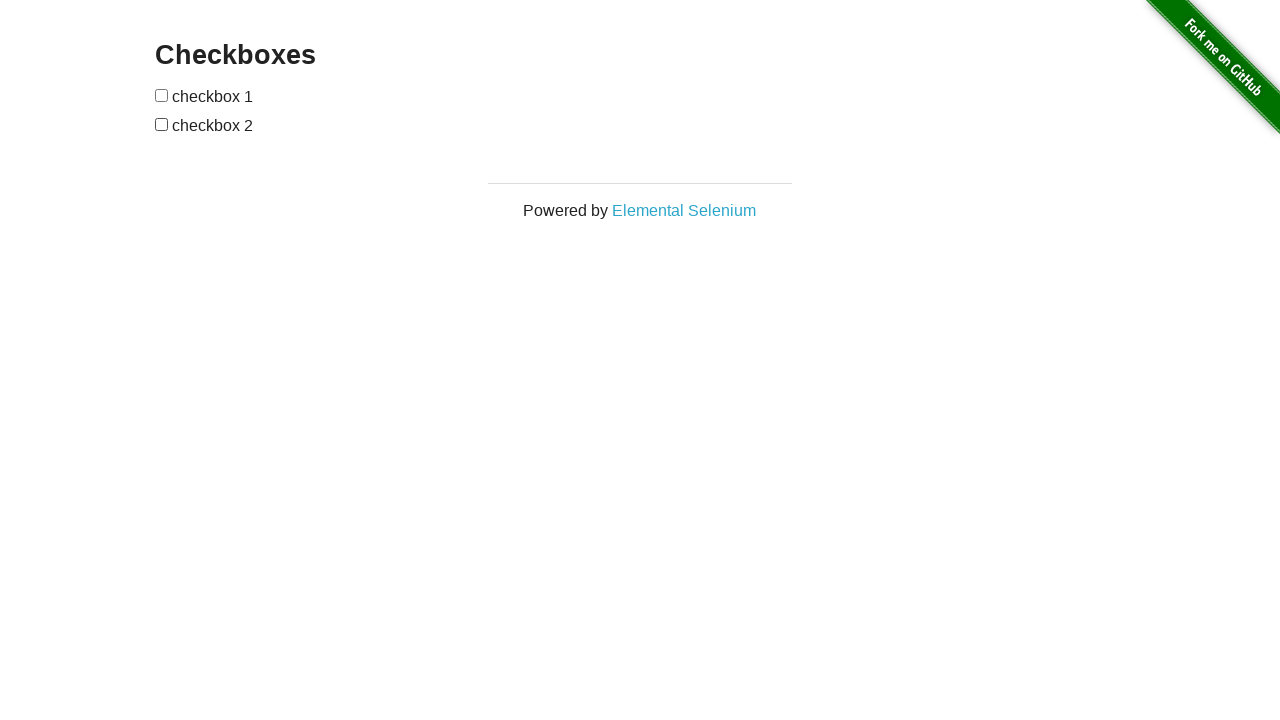

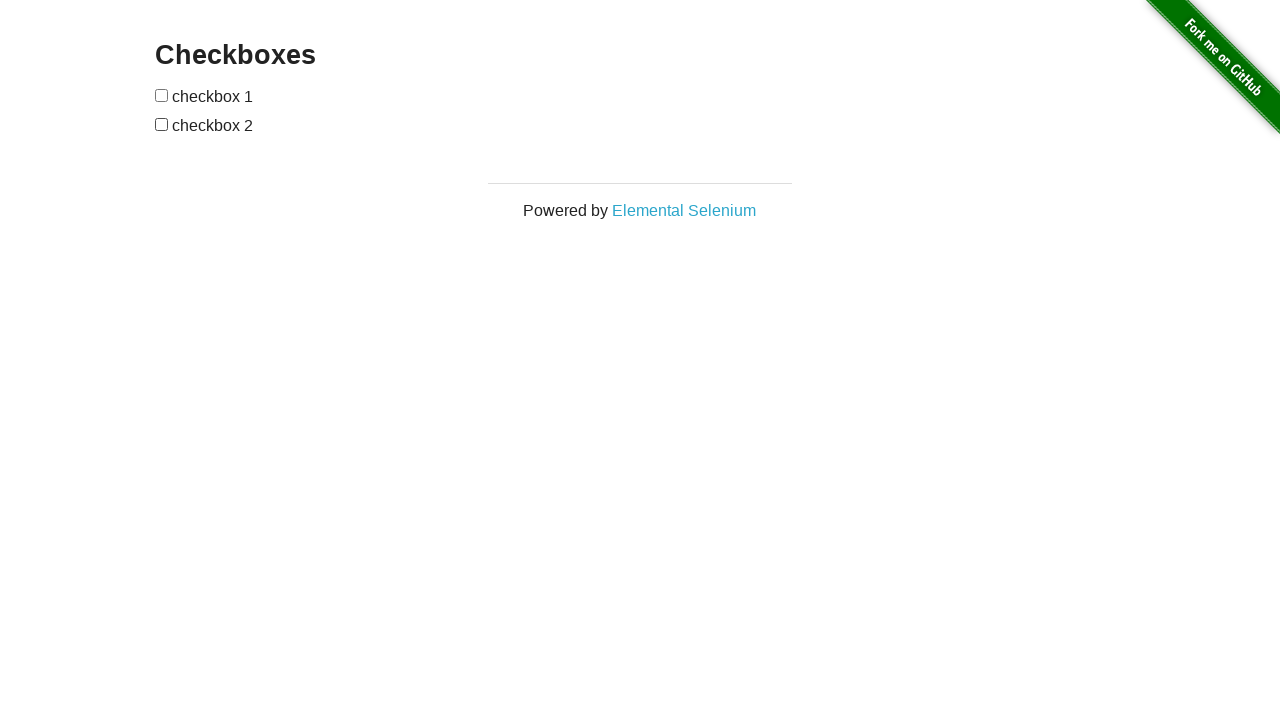